Tests dropdown functionality by selecting an option using the select by visible text method

Starting URL: http://the-internet.herokuapp.com/dropdown

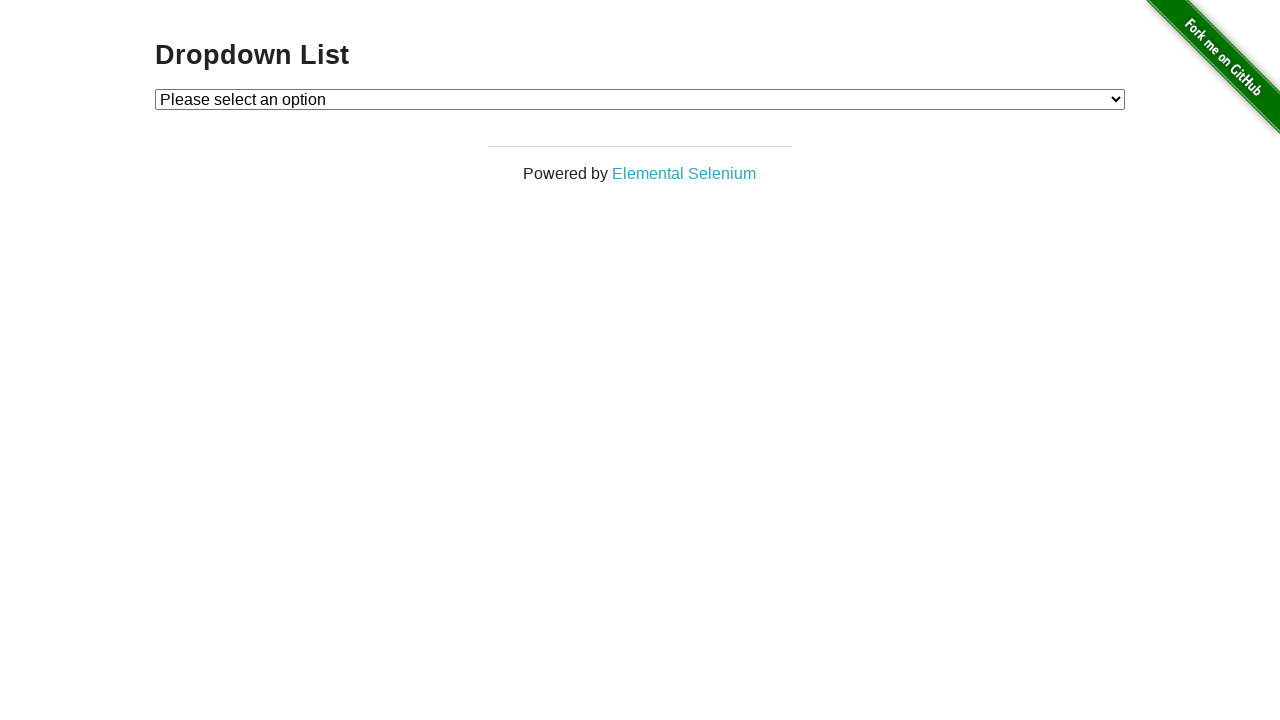

Selected 'Option 2' from dropdown using select by visible text method on #dropdown
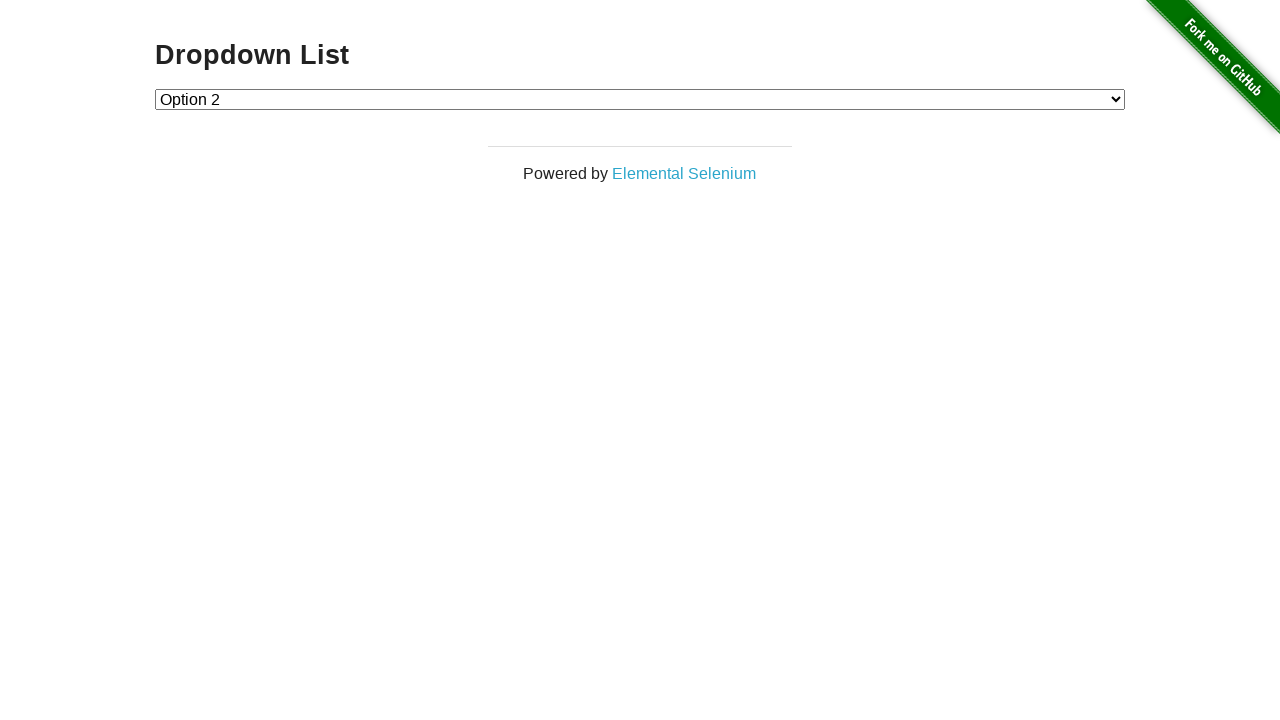

Retrieved selected value from dropdown
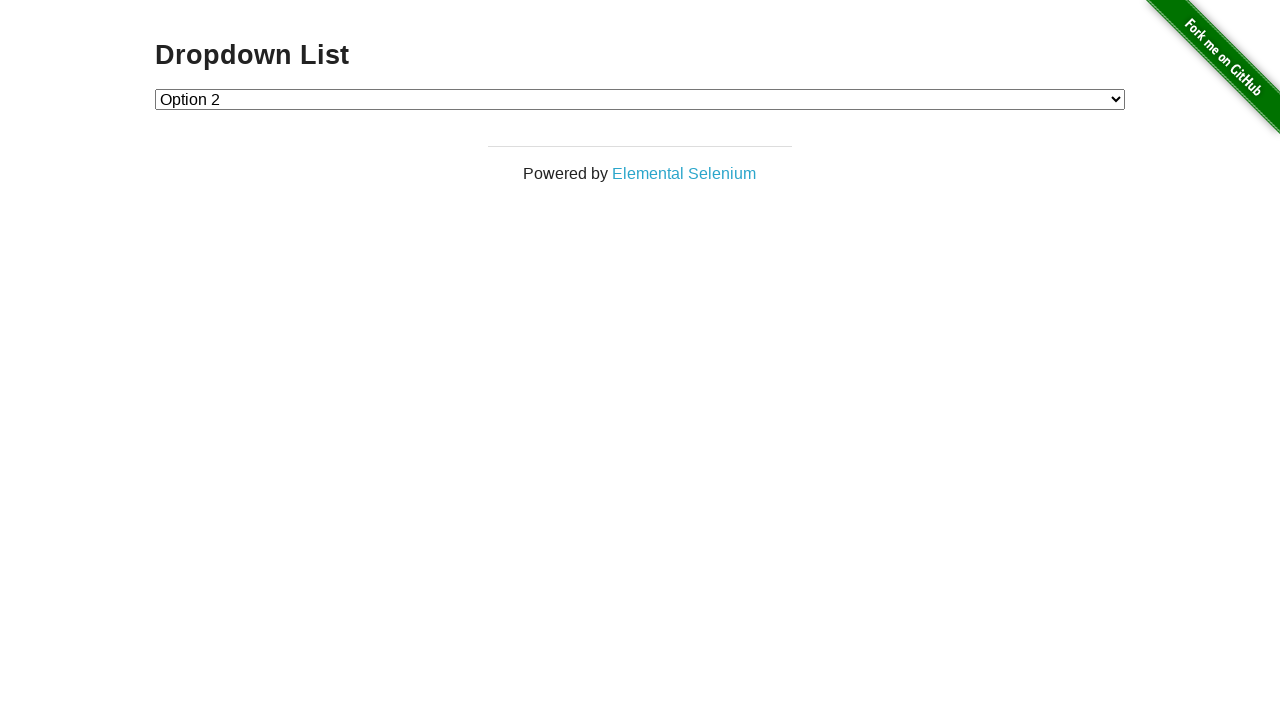

Verified that dropdown value equals '2'
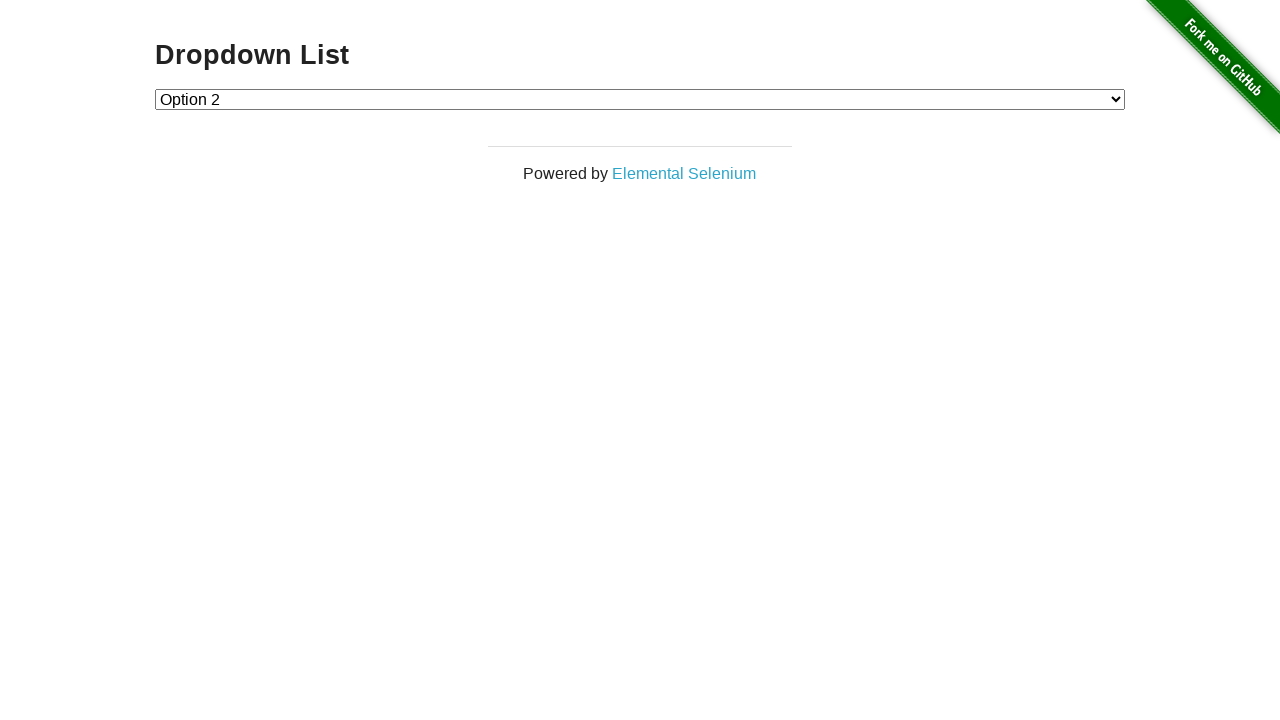

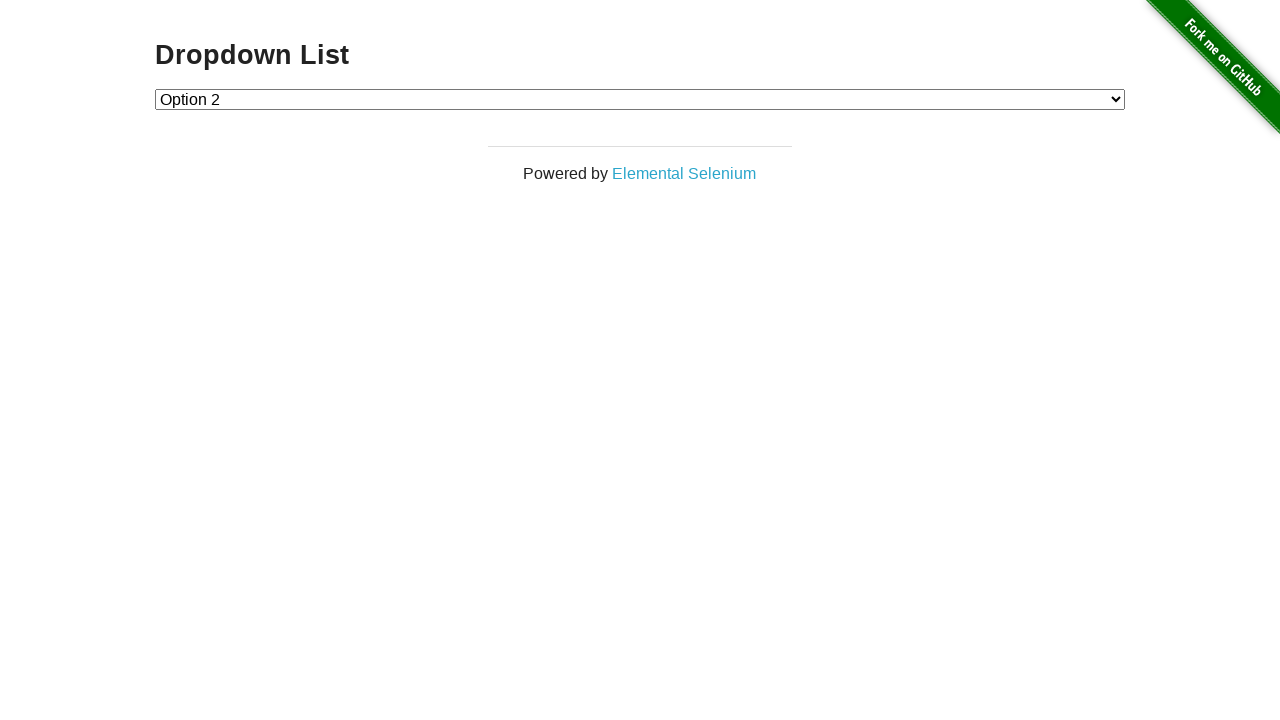